Tests sorting the Due column in descending order by clicking the column header twice and verifying the values are sorted in reverse order.

Starting URL: http://the-internet.herokuapp.com/tables

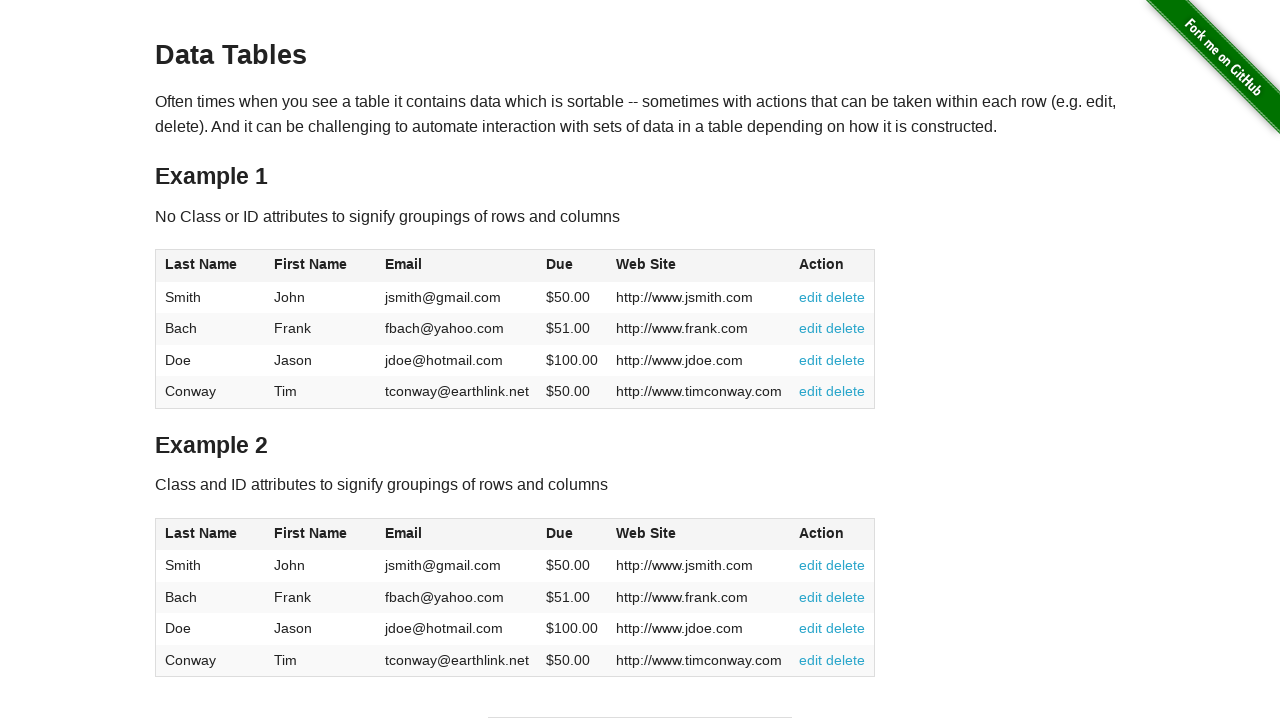

Clicked Due column header first time for ascending sort at (572, 266) on #table1 thead tr th:nth-child(4)
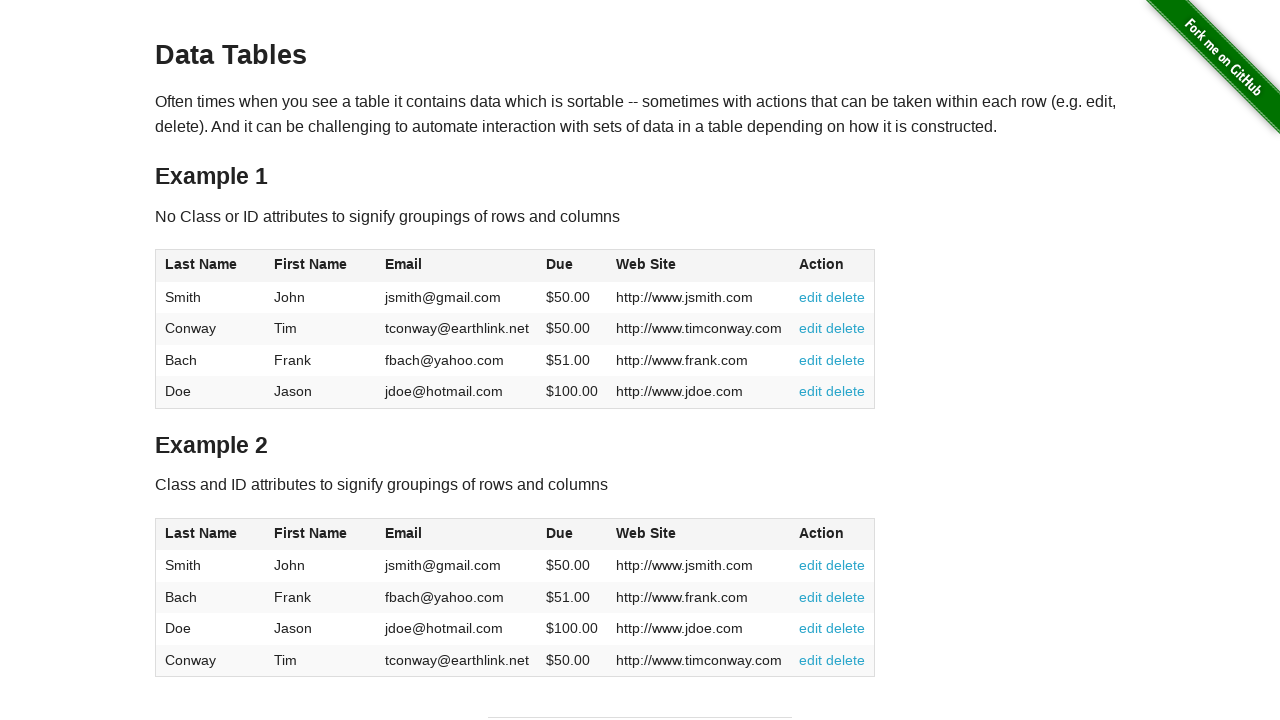

Clicked Due column header second time for descending sort at (572, 266) on #table1 thead tr th:nth-child(4)
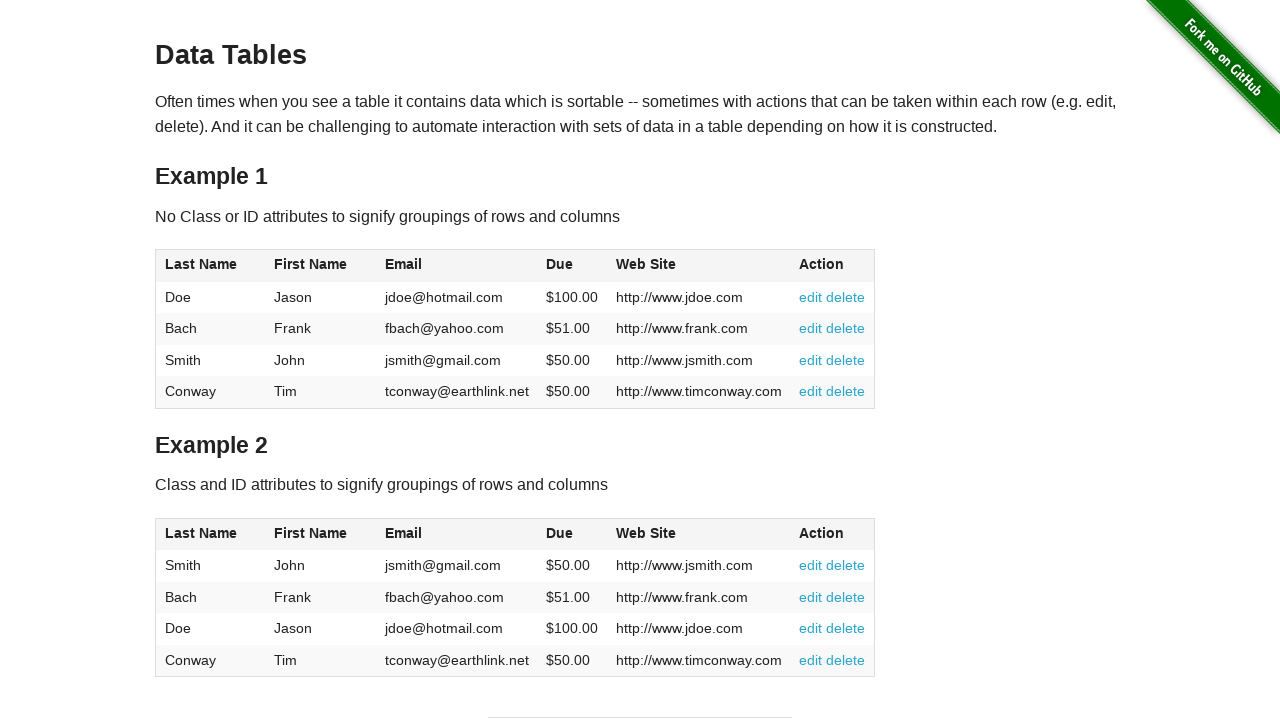

Due column data is now available and sorted in descending order
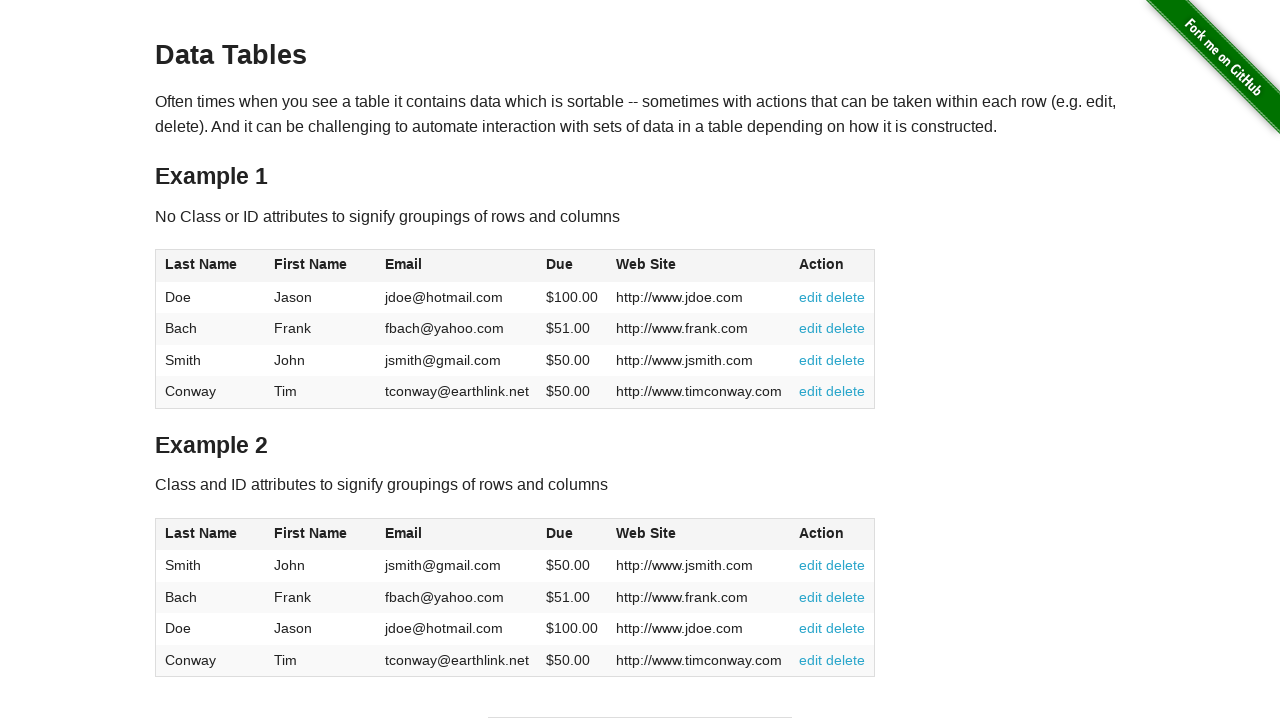

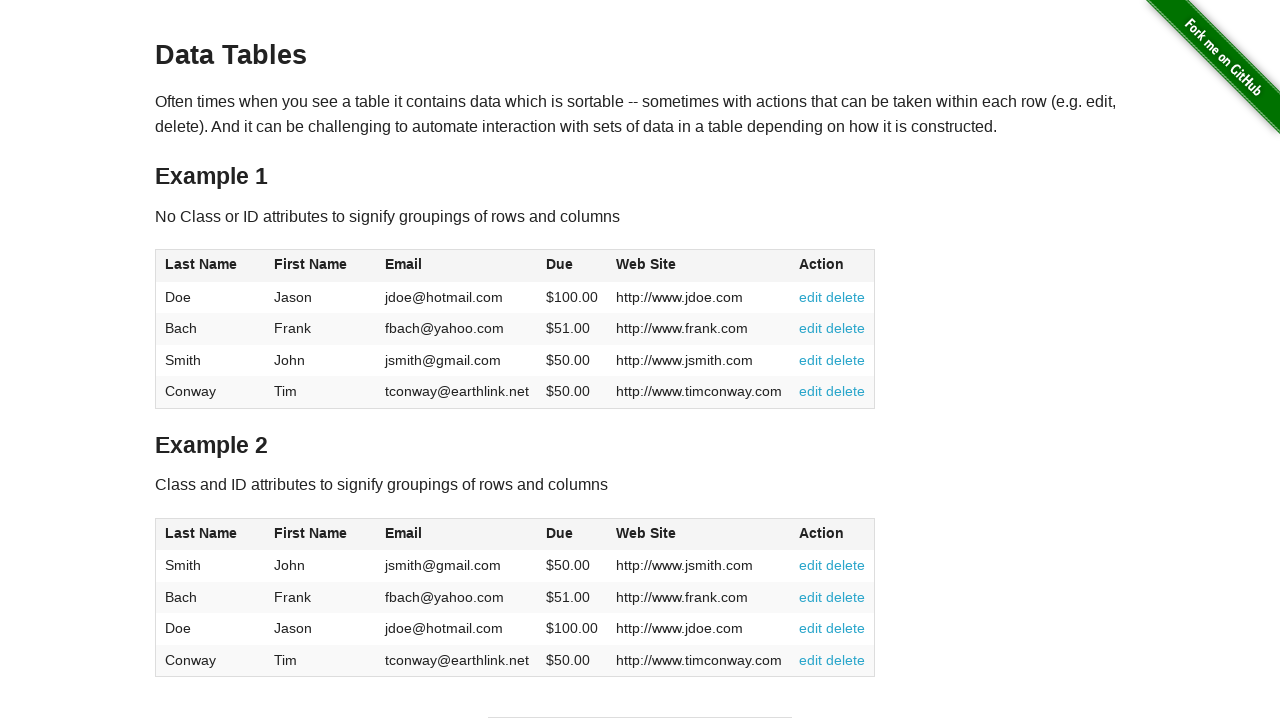